Tests an e-commerce flow by adding multiple items to cart, applying a promo code, and verifying the discount is applied successfully

Starting URL: https://rahulshettyacademy.com/seleniumPractise/

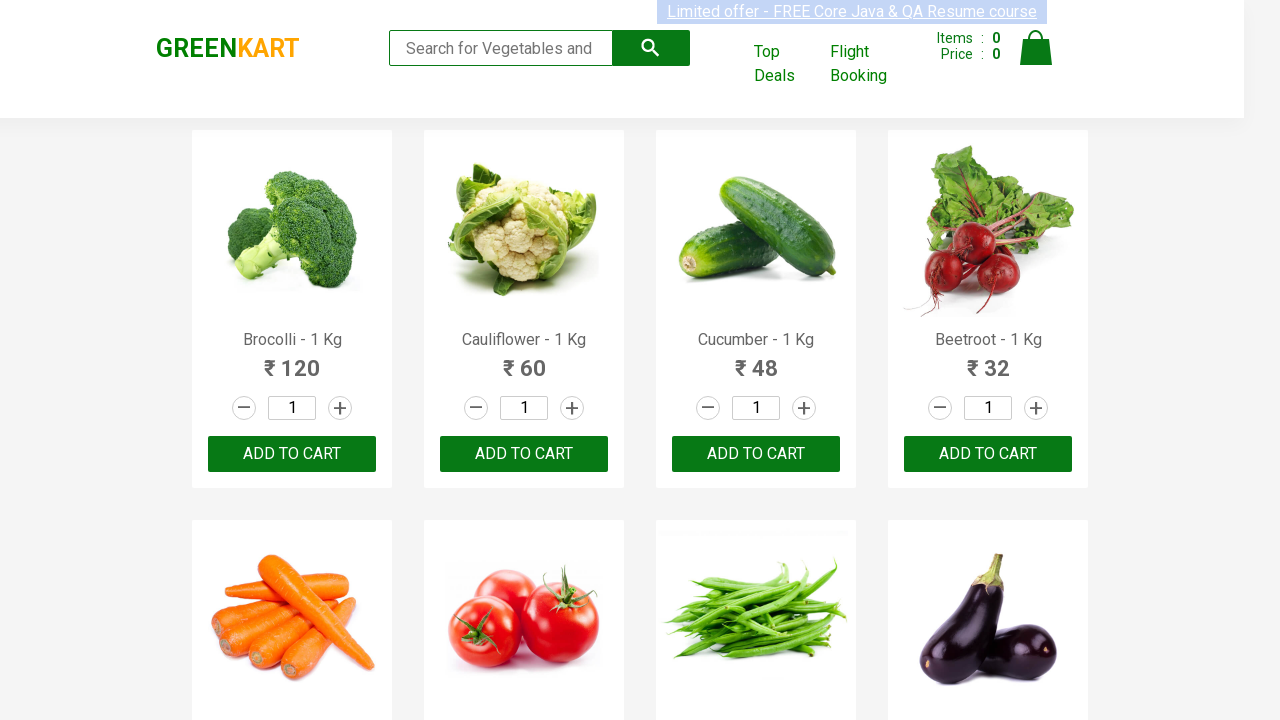

Retrieved all product names from the page
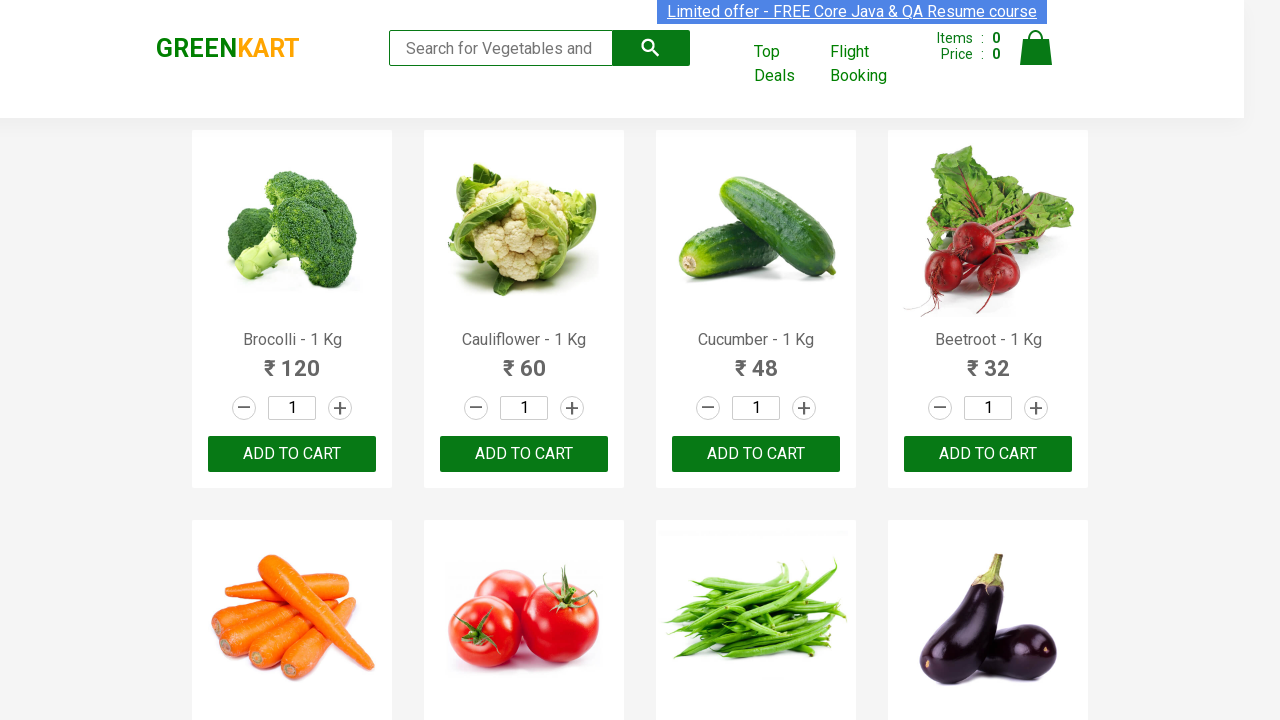

Added 'Cauliflower' to cart at (524, 454) on xpath=//div[@class='product-action']/button >> nth=1
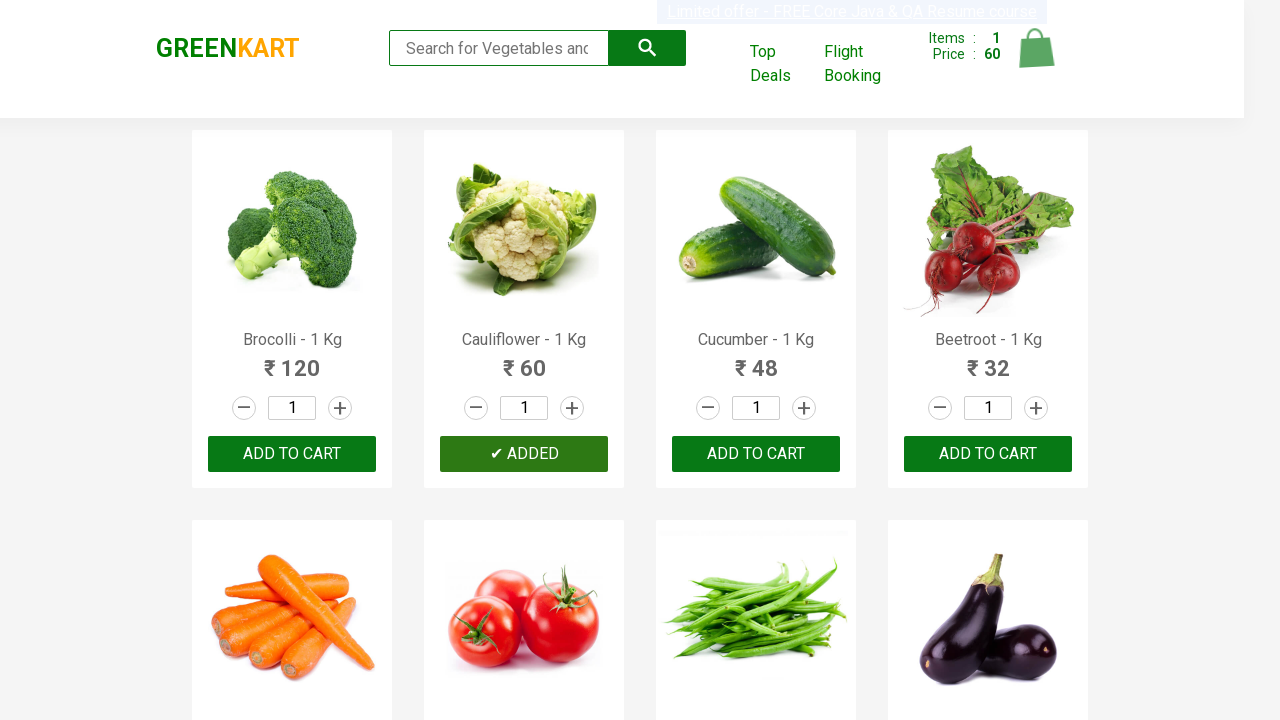

Added 'Cucumber' to cart at (756, 454) on xpath=//div[@class='product-action']/button >> nth=2
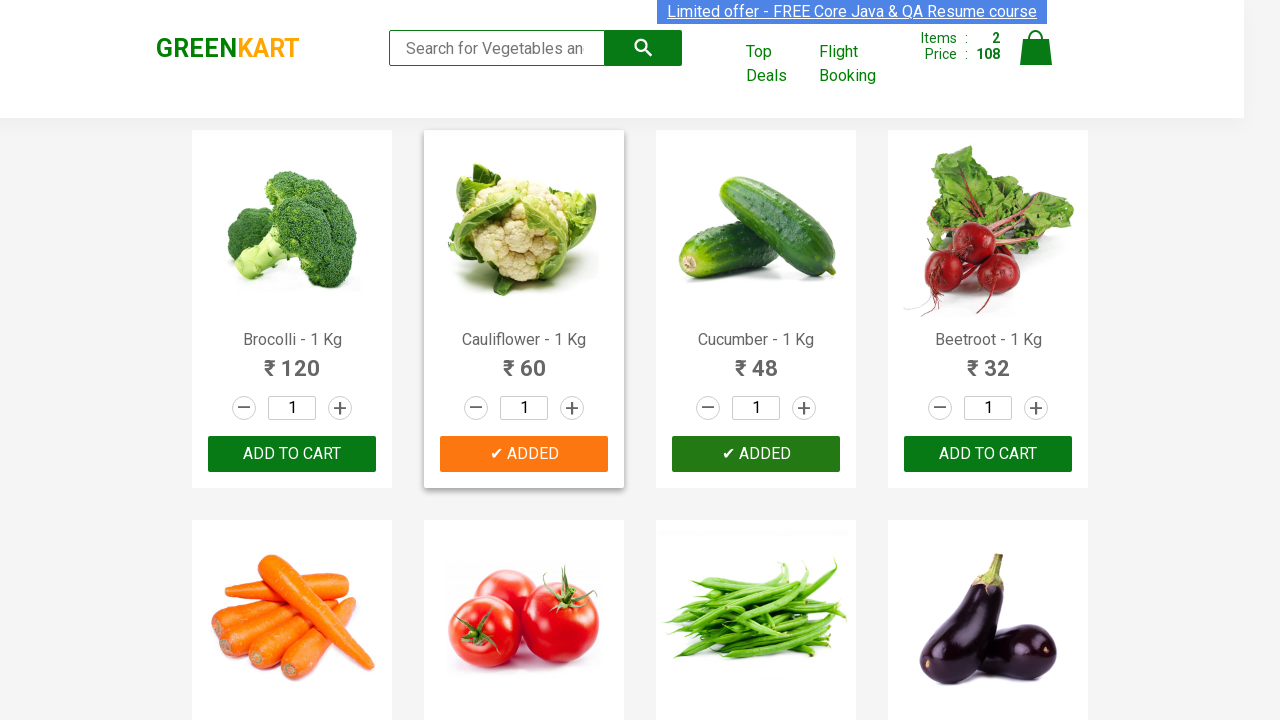

Added 'Beetroot' to cart at (988, 454) on xpath=//div[@class='product-action']/button >> nth=3
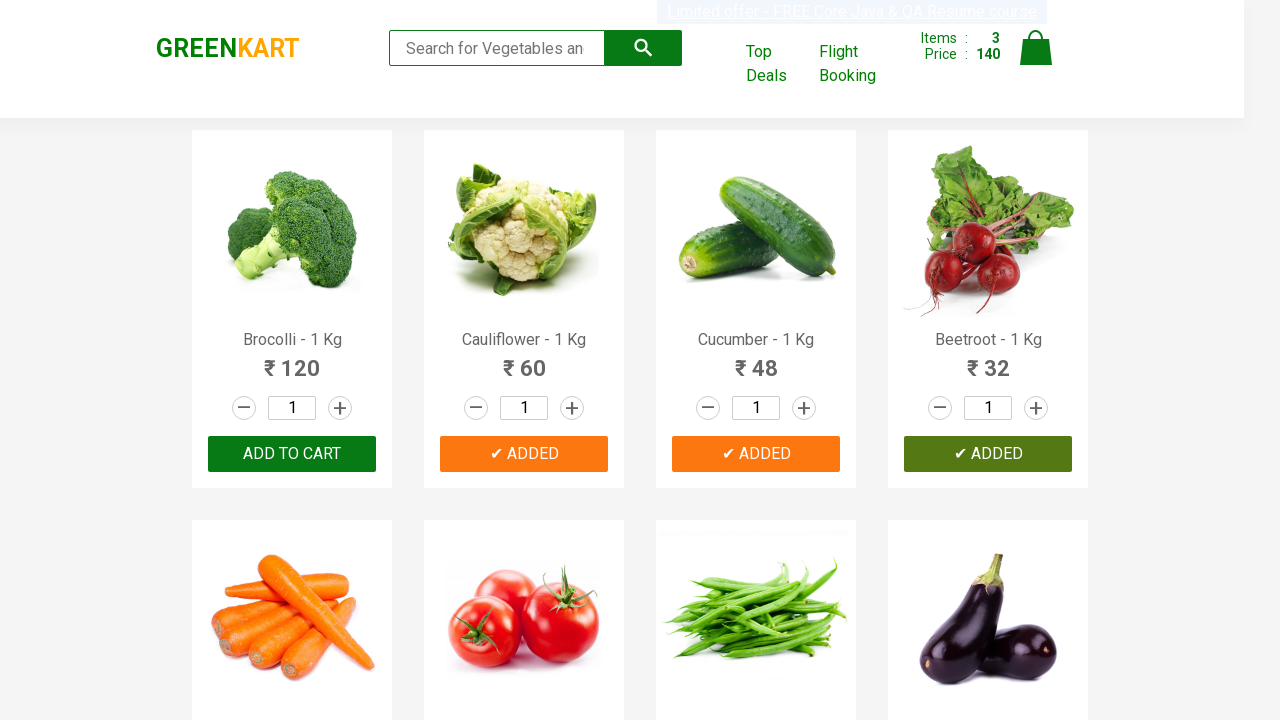

Added 'Orange' to cart at (988, 360) on xpath=//div[@class='product-action']/button >> nth=19
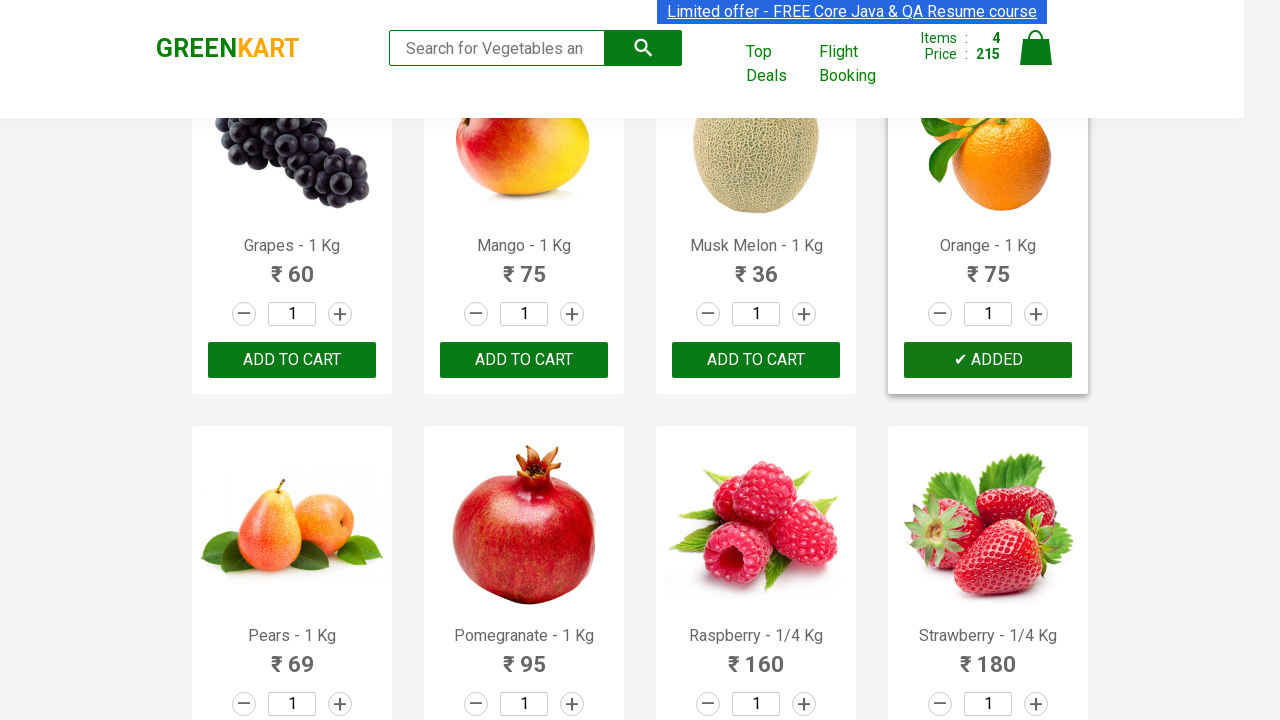

Added 'Strawberry' to cart at (988, 360) on xpath=//div[@class='product-action']/button >> nth=23
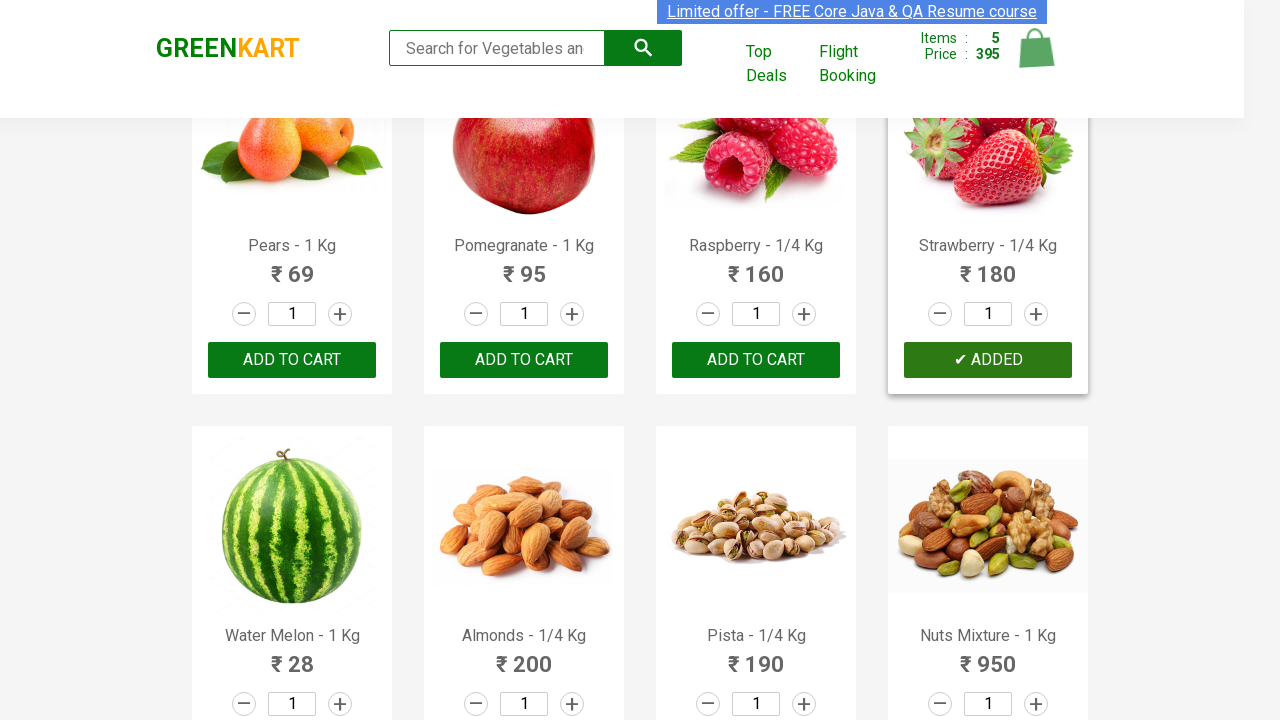

Added 'Walnuts' to cart at (524, 569) on xpath=//div[@class='product-action']/button >> nth=29
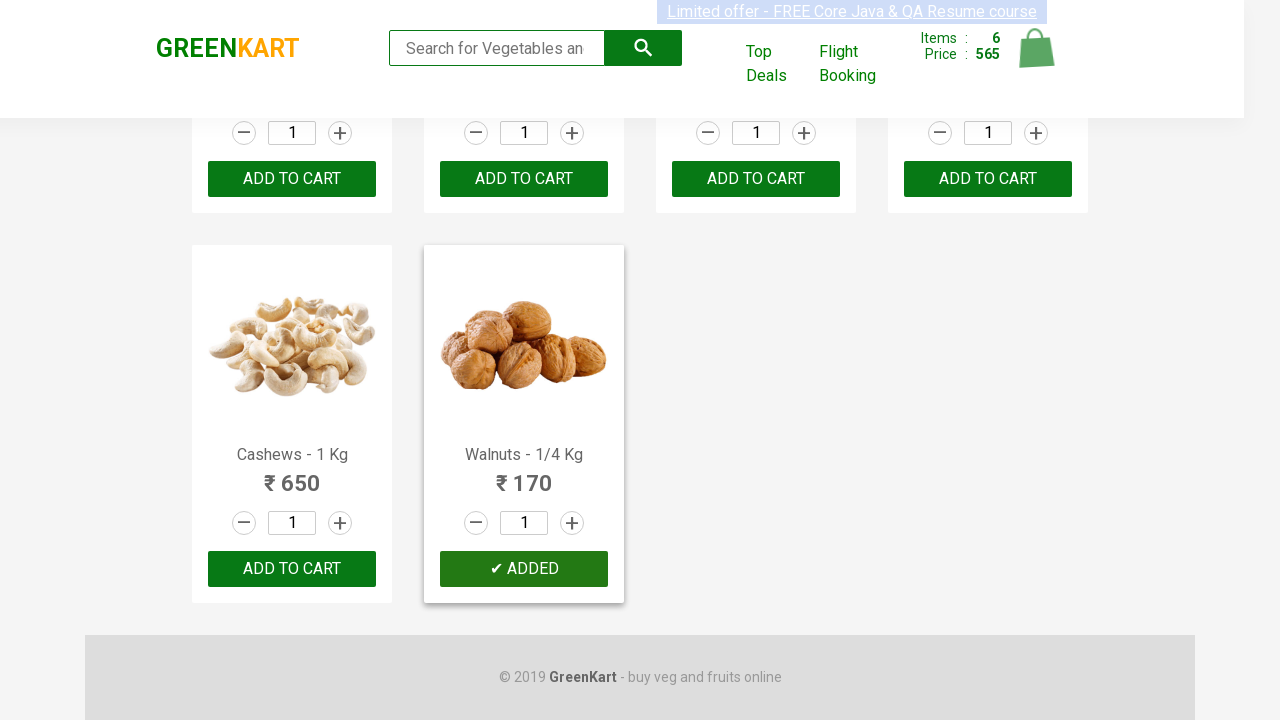

Clicked cart icon to view cart at (1036, 59) on xpath=//a[@class='cart-icon']
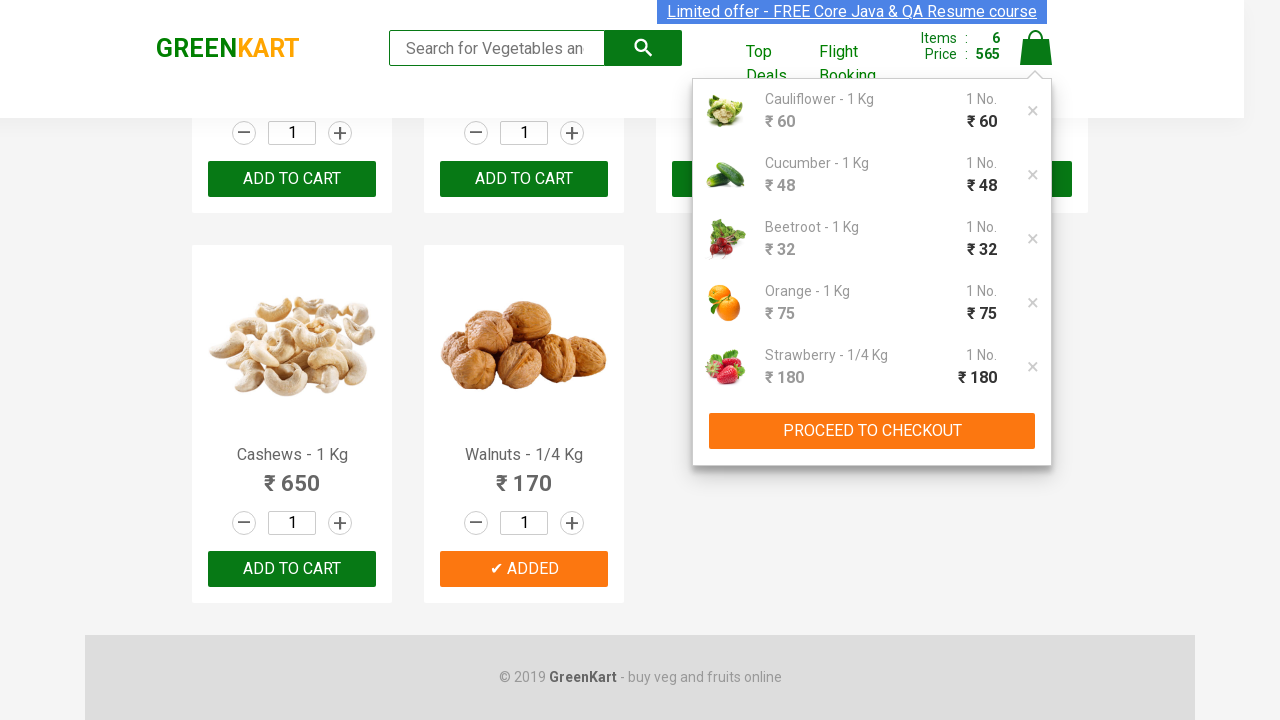

Clicked 'PROCEED TO CHECKOUT' button at (872, 431) on xpath=//div[@class='action-block']/button
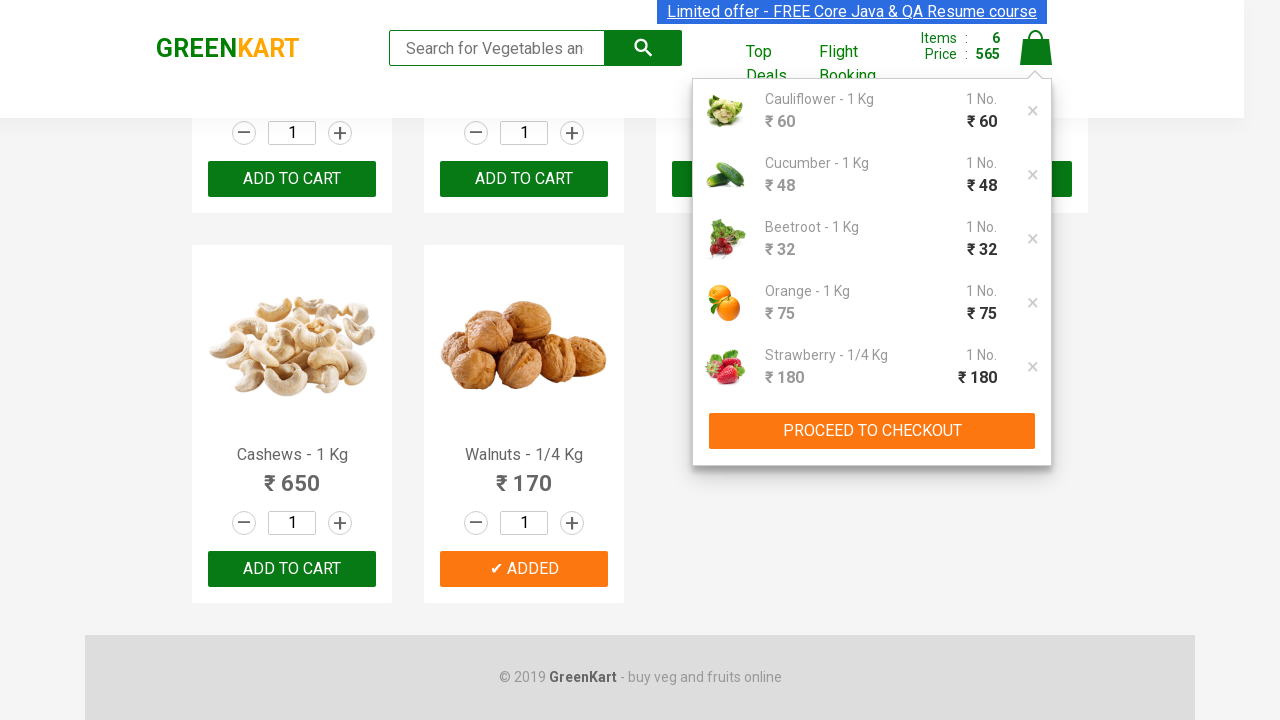

Entered promo code 'rahulshettyacademy' on .promoCode
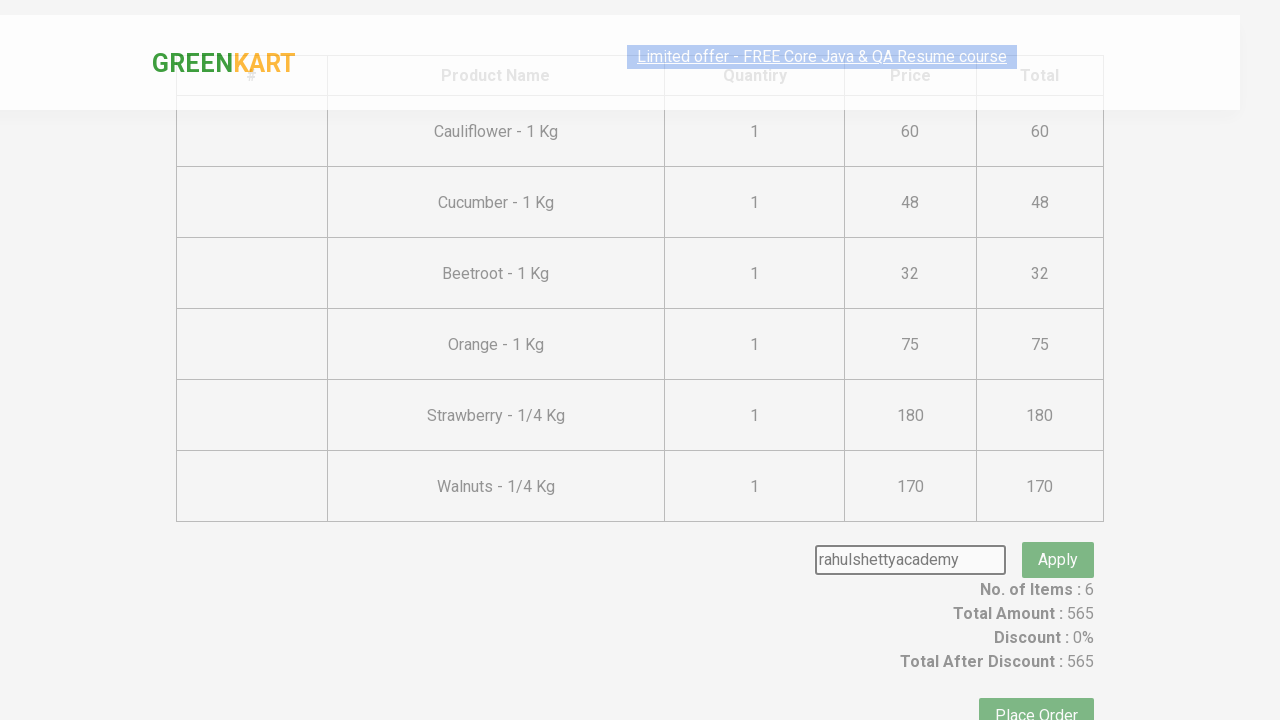

Clicked 'Apply' button to apply promo code at (1058, 530) on .promoBtn
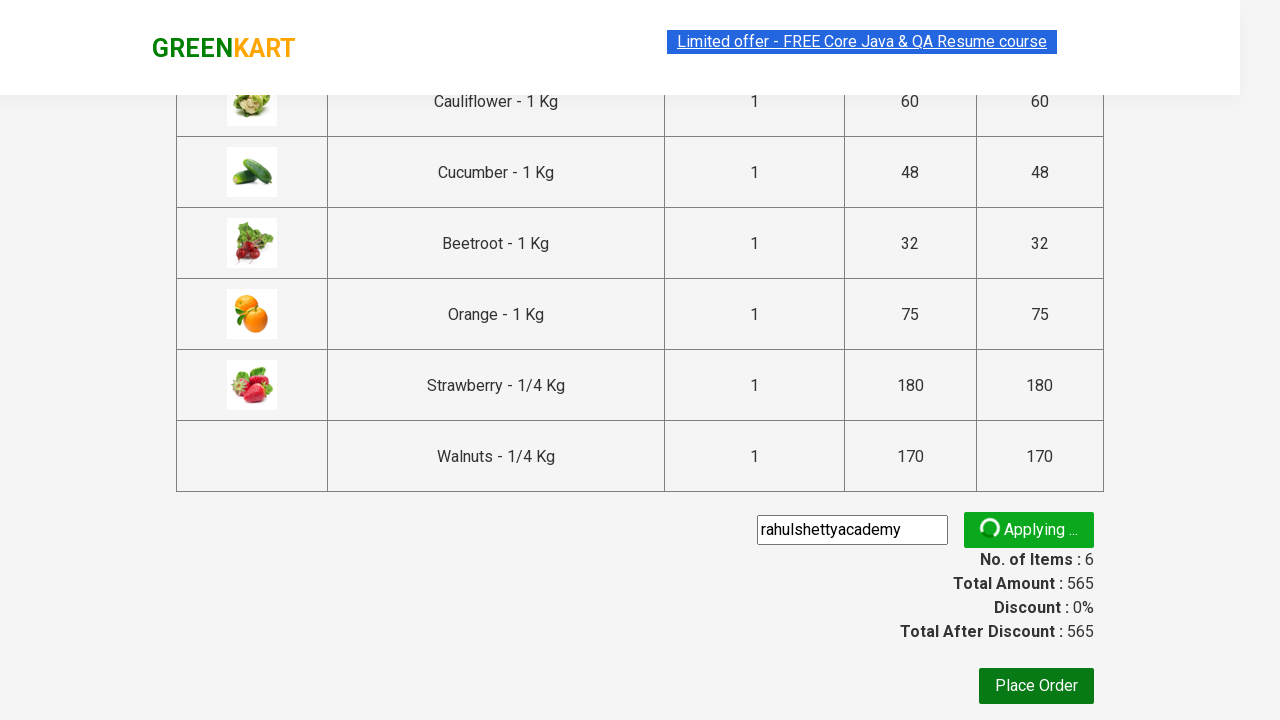

Promo code loader disappeared - request completed
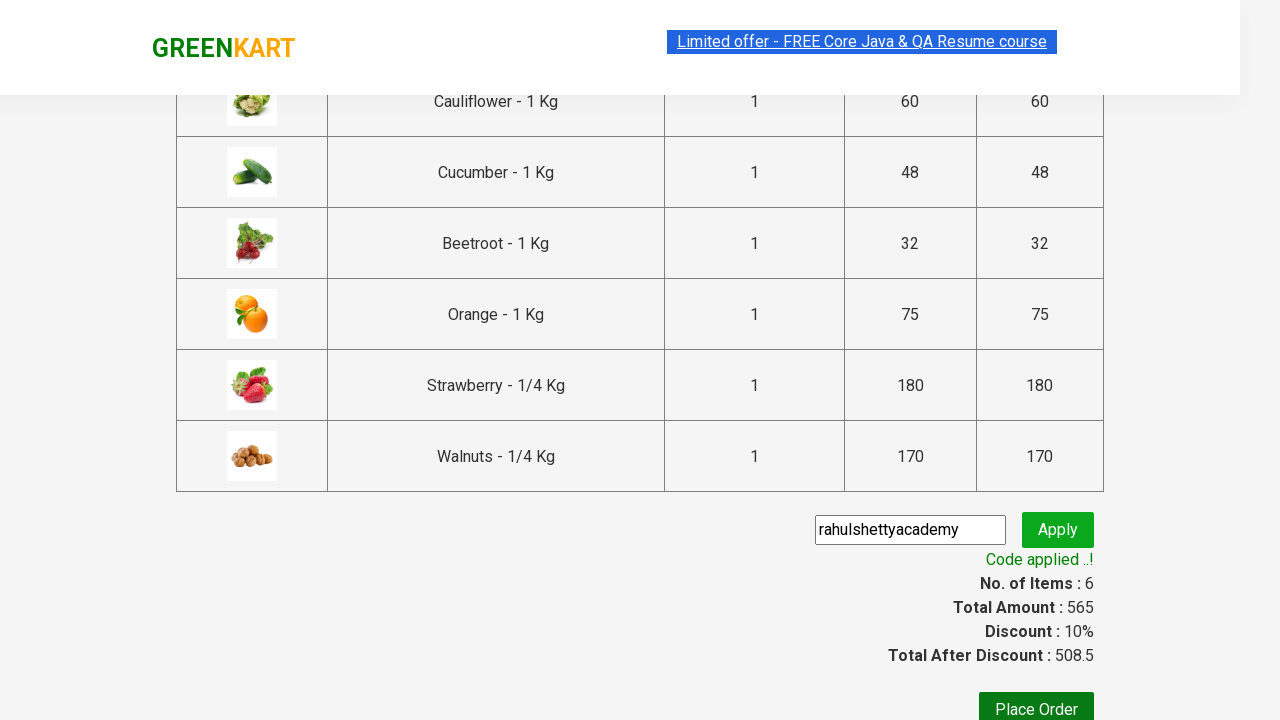

Retrieved promo success message: 'Code applied ..!'
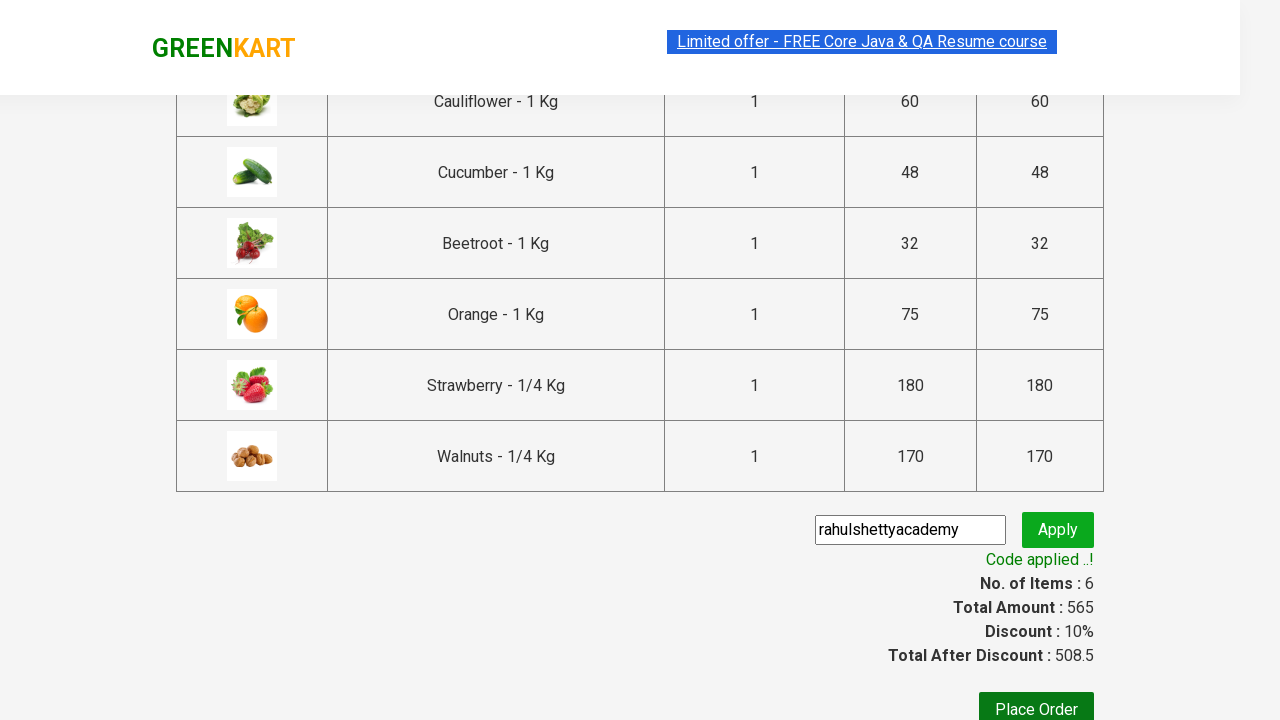

Verified that promo code was successfully applied
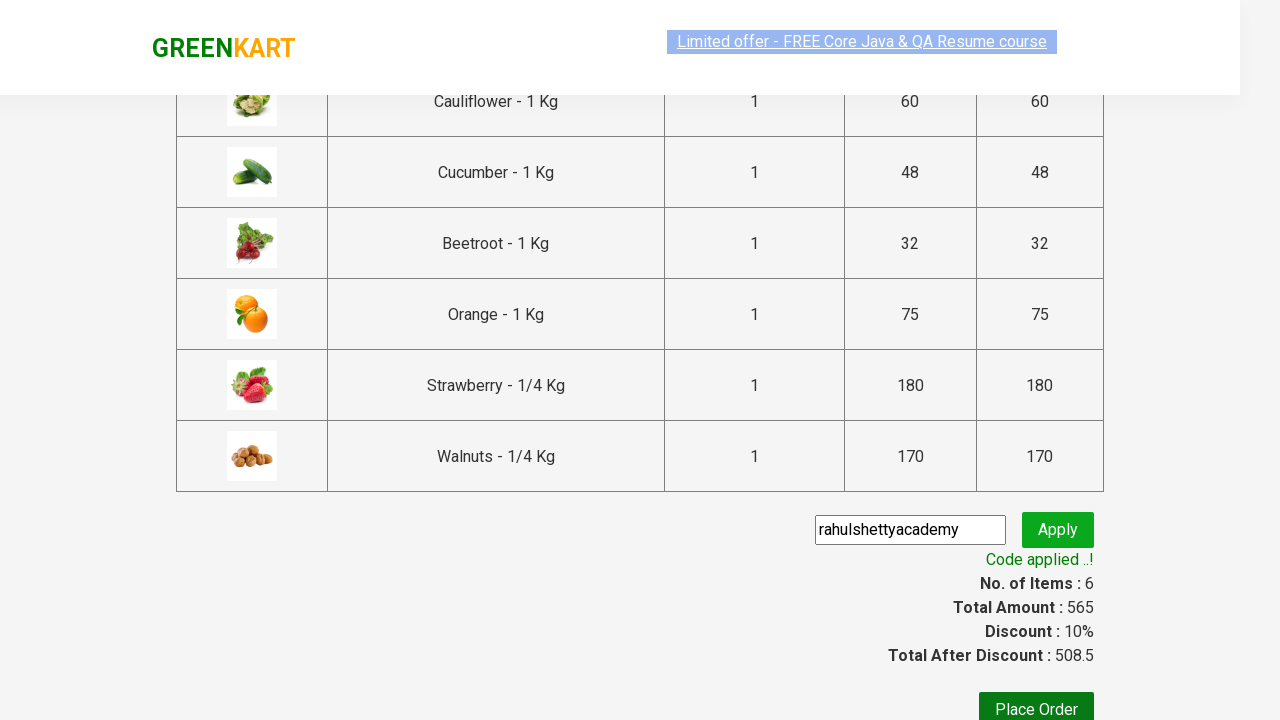

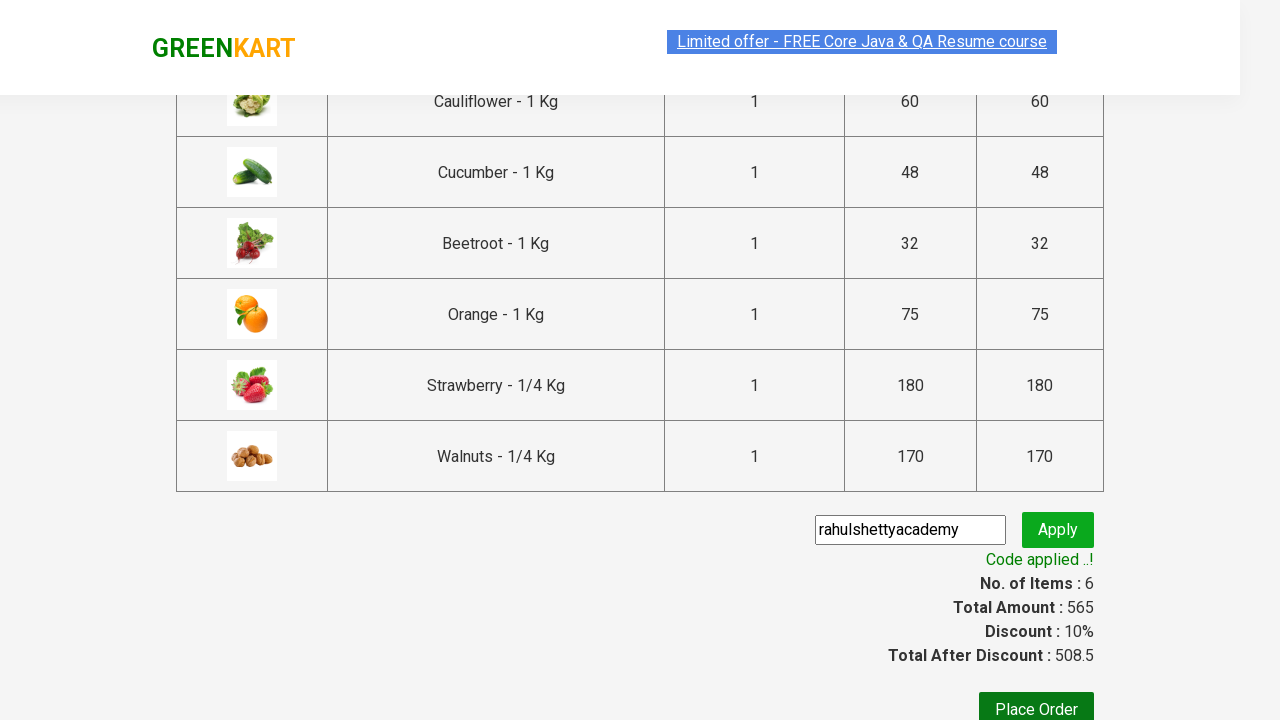